Tests a text box form by filling in full name, email, current address, and permanent address fields, then submitting the form

Starting URL: https://demoqa.com/text-box

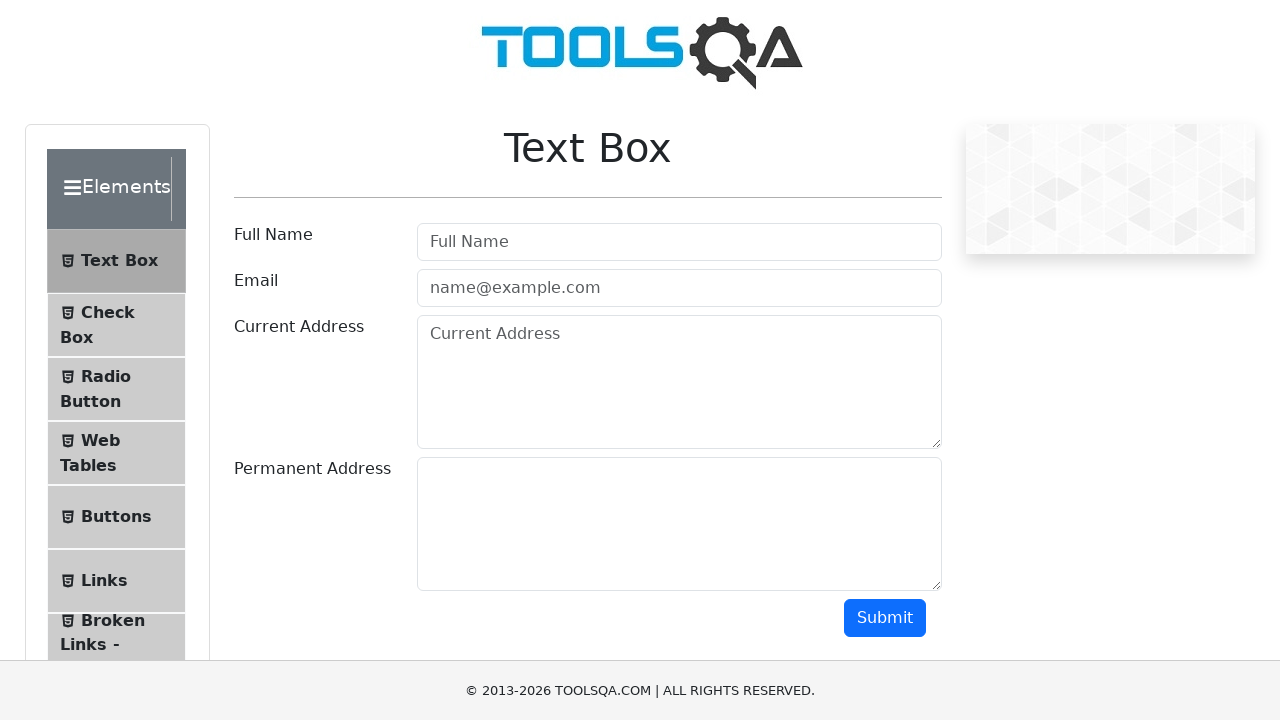

Clicked on full name field at (679, 242) on #userName
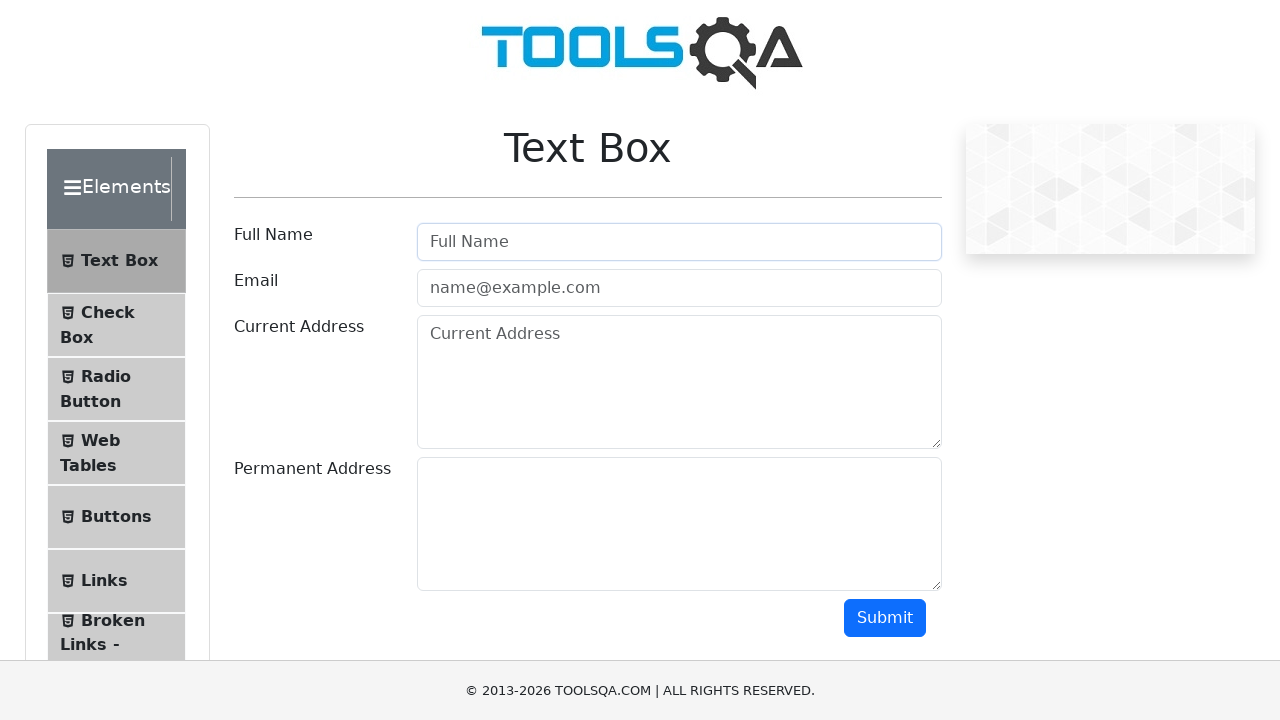

Filled full name field with 'Ezgi' on #userName
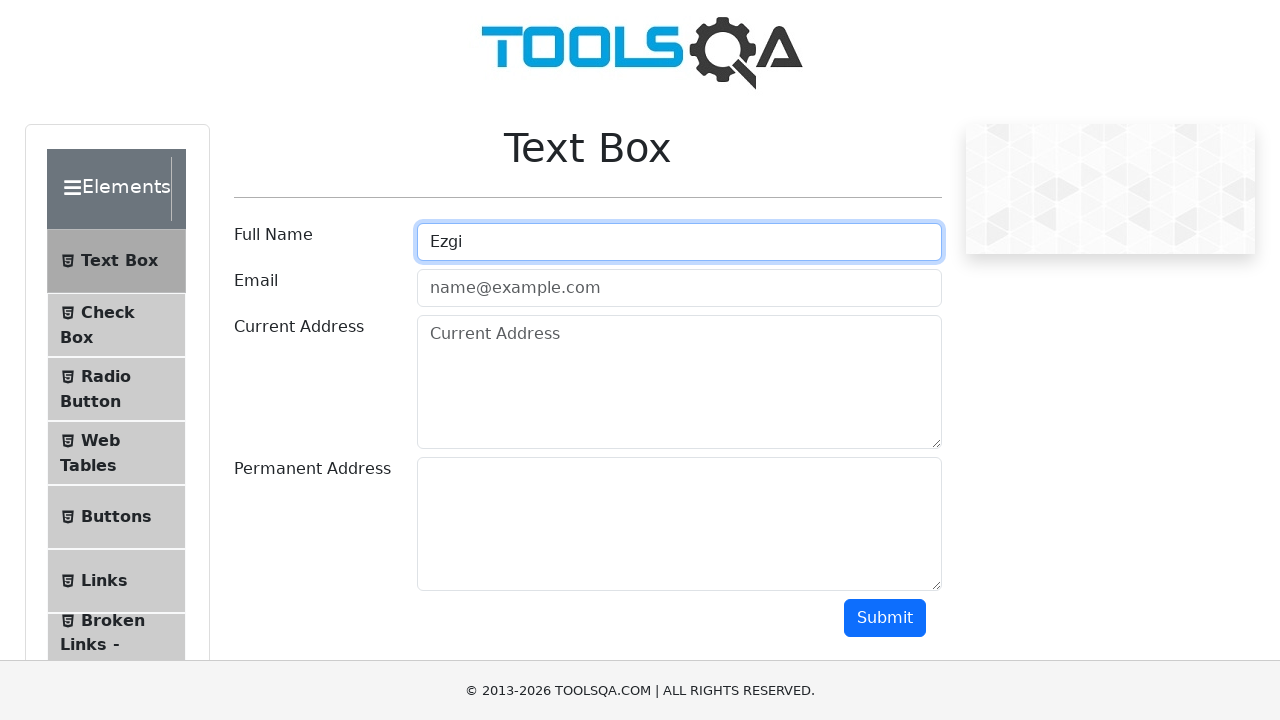

Clicked on email field at (679, 288) on #userEmail
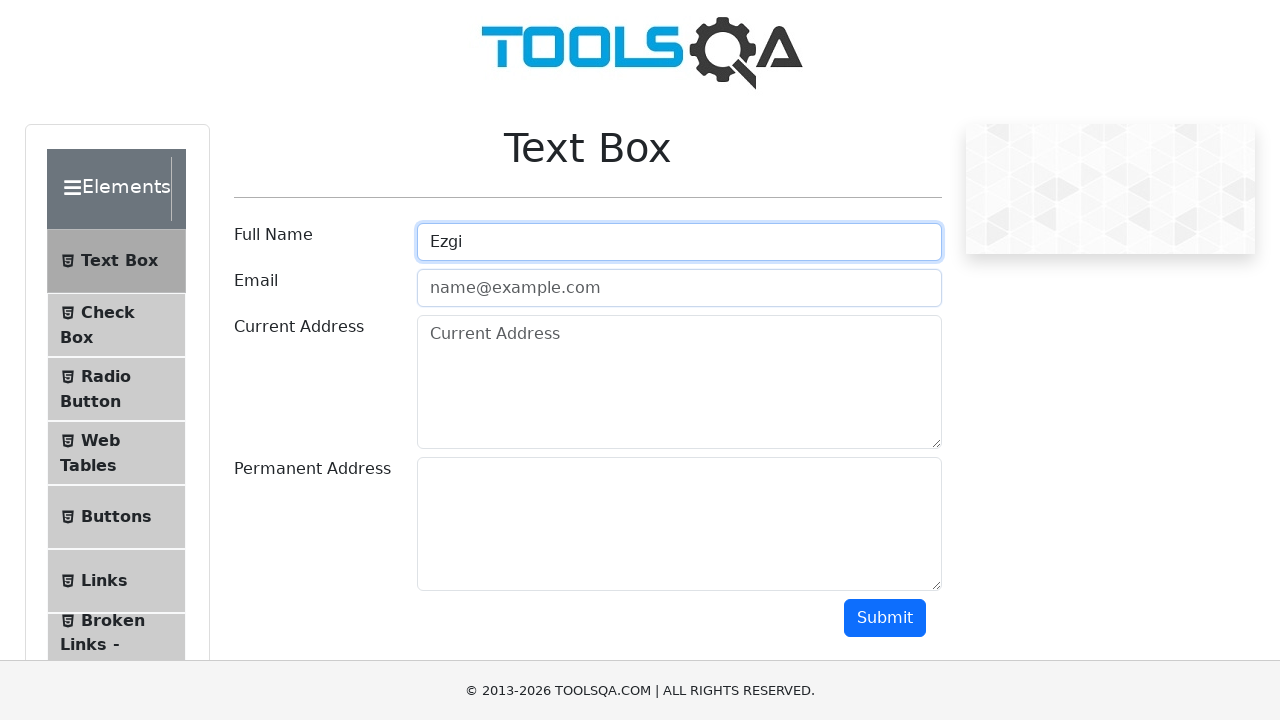

Filled email field with 'user.name@gmail.com' on #userEmail
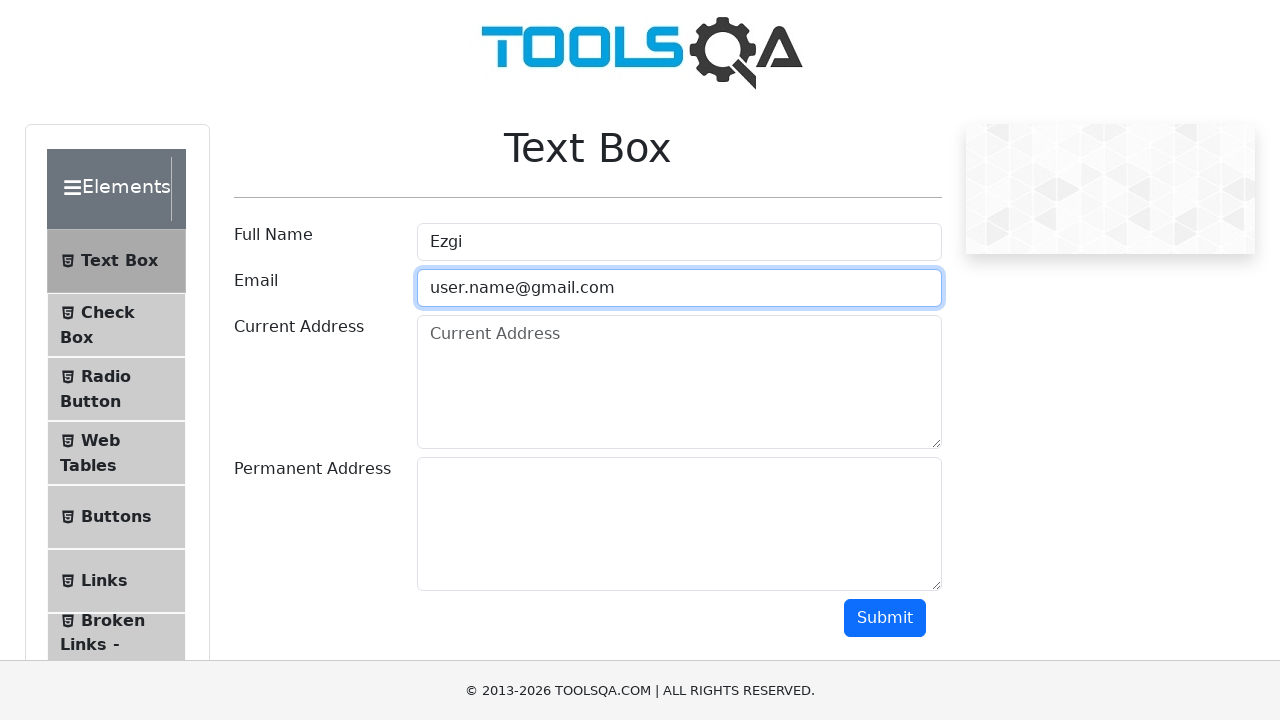

Clicked on current address field at (679, 382) on textarea[placeholder='Current Address']
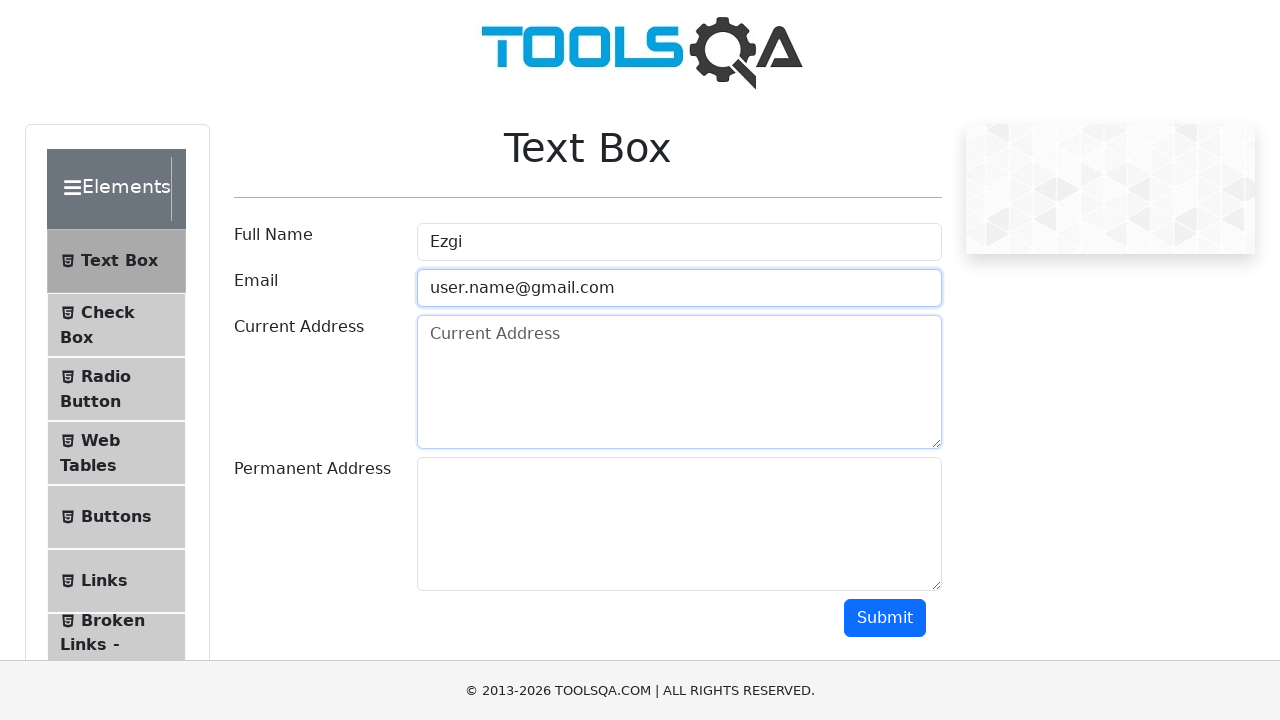

Filled current address field with 'yorum' on textarea[placeholder='Current Address']
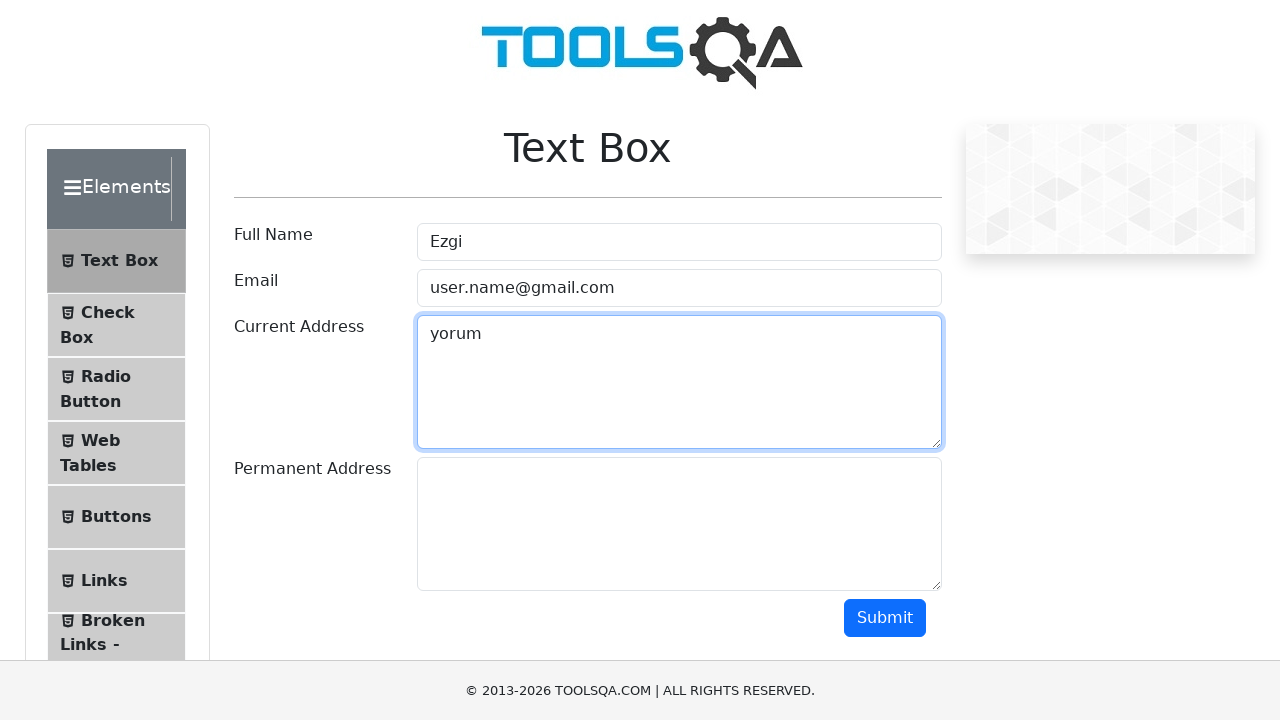

Scrolled down 200 pixels to view permanent address field
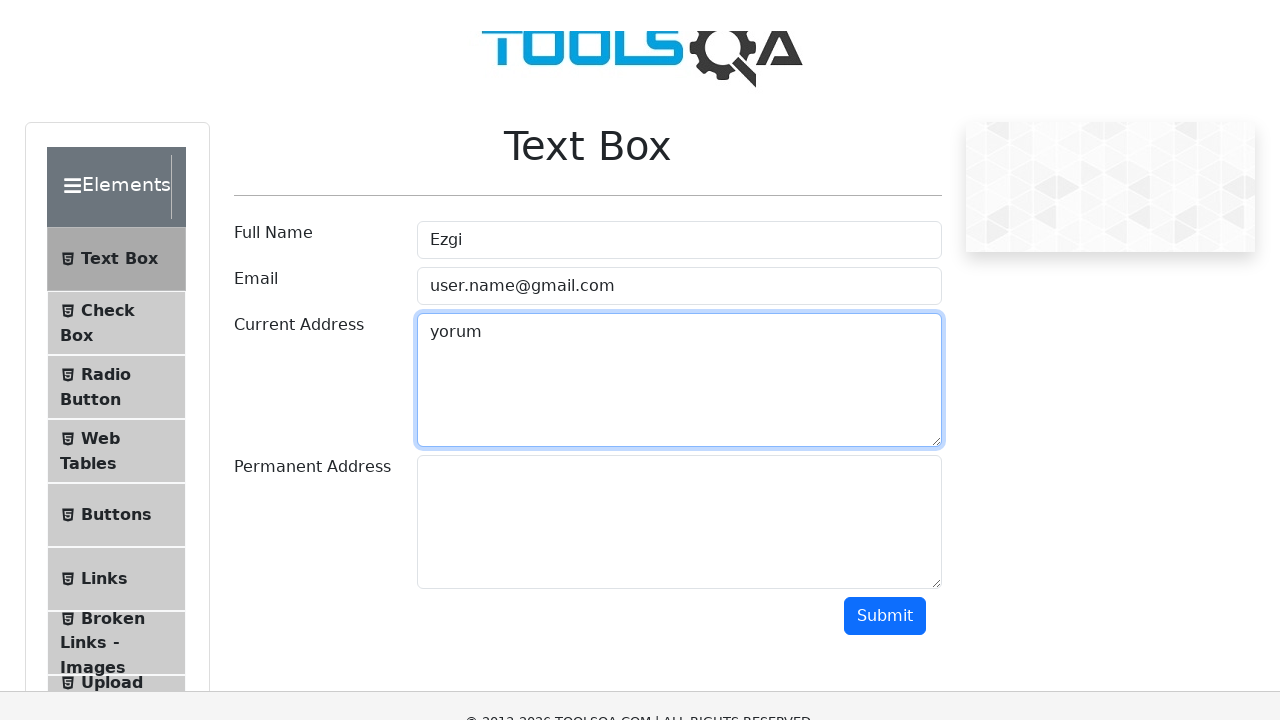

Clicked on permanent address field at (679, 324) on #permanentAddress
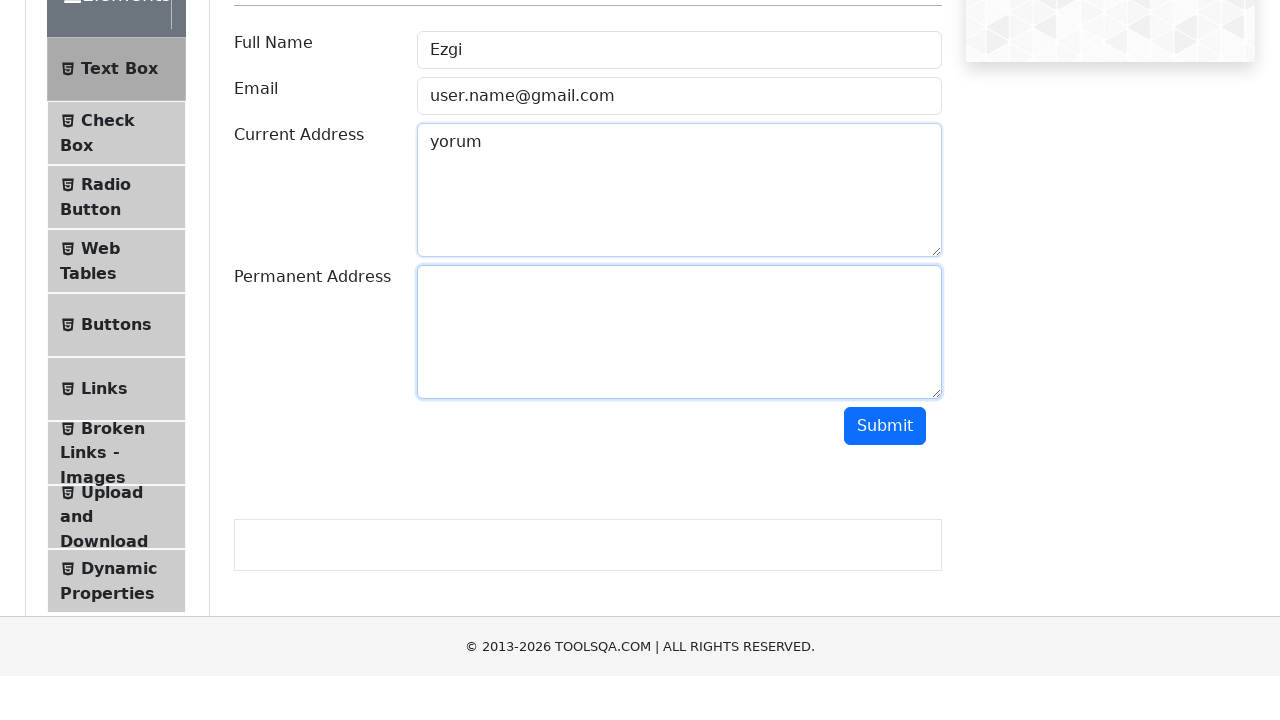

Filled permanent address field with 'sakarya, serdivan' on #permanentAddress
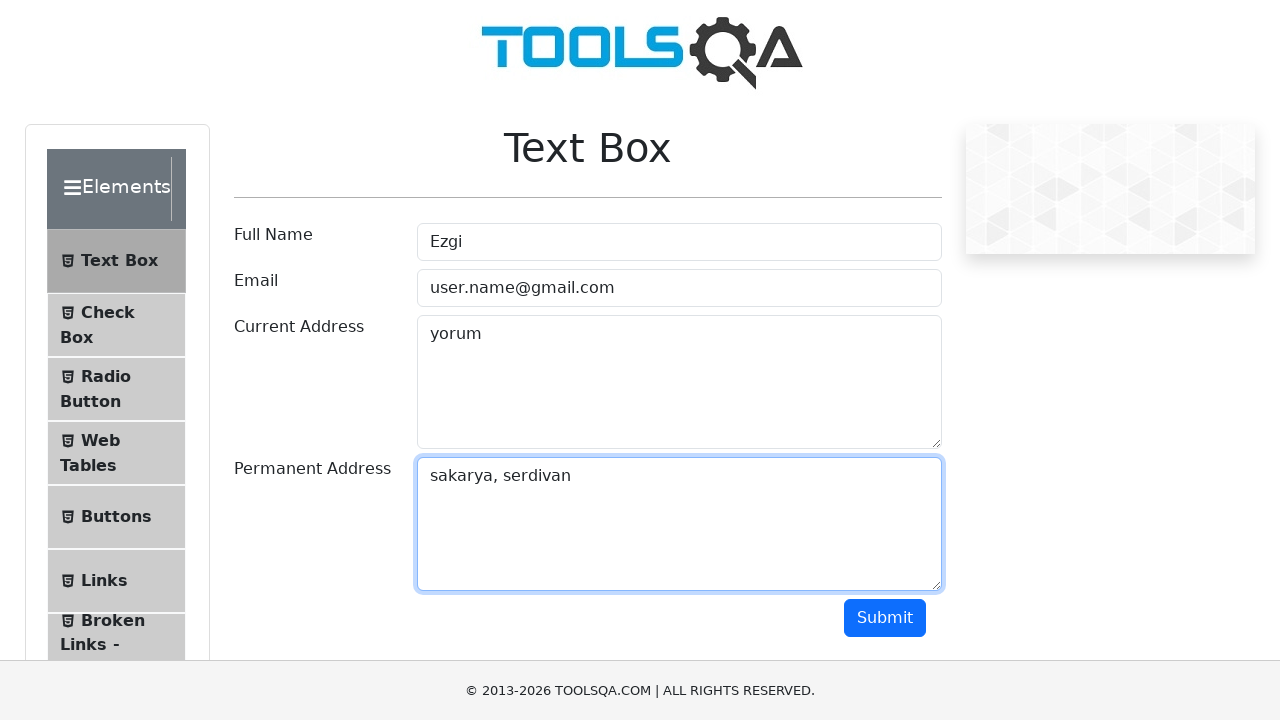

Clicked submit button to submit the form at (885, 618) on button.btn
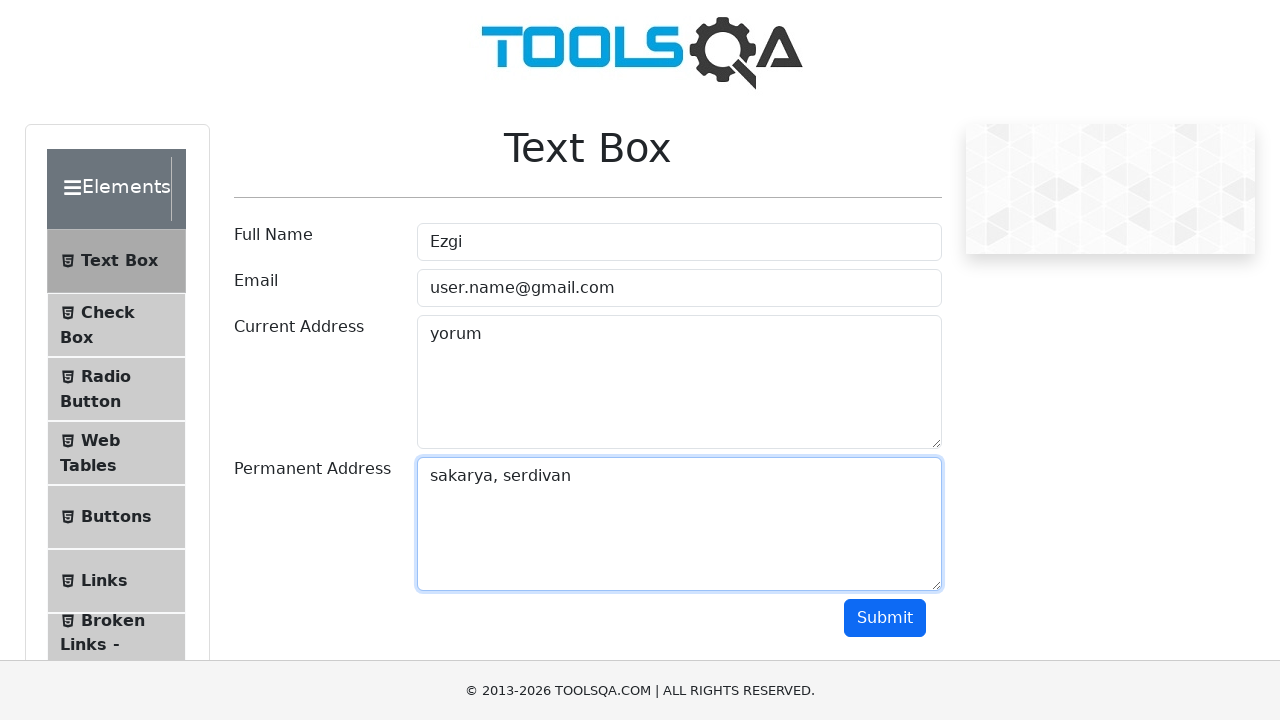

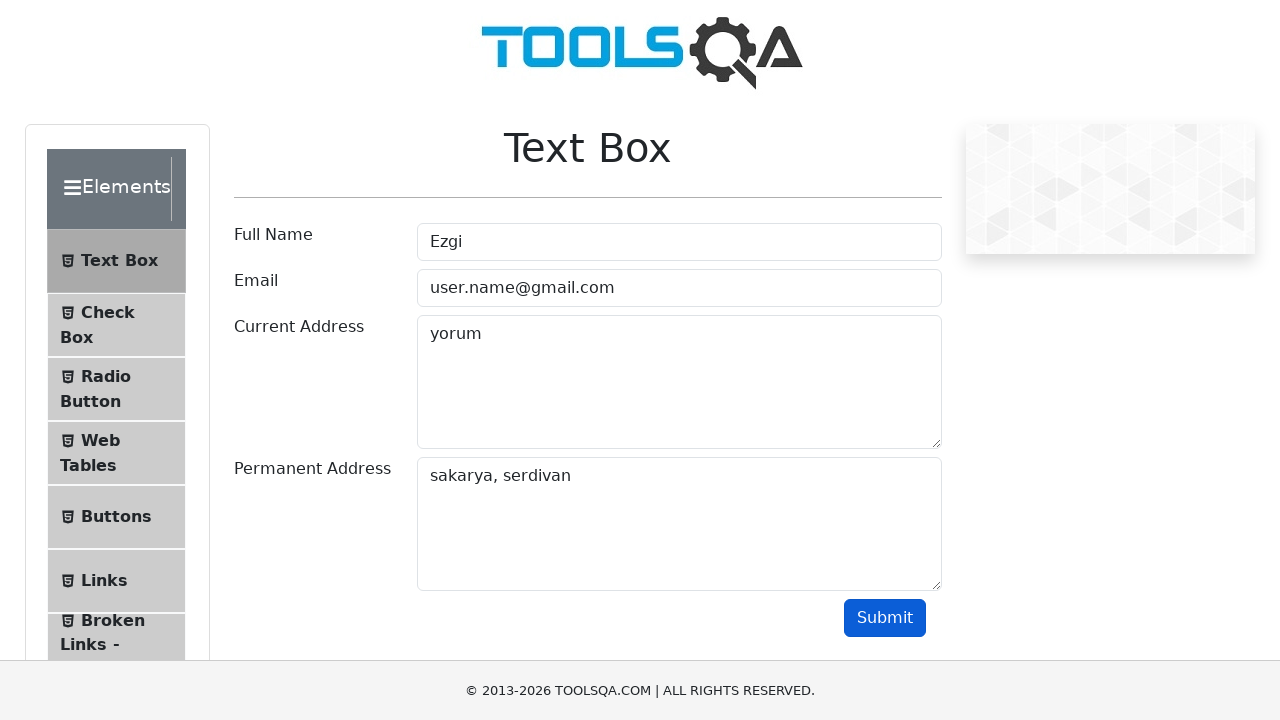